Tests pagination navigation on Audible's new releases page by waiting for product listings to load and clicking through to the next page.

Starting URL: https://www.audible.com/newreleases?ref_pageloadid=OlVllX47mek0nmtx&ref=a_adblbests_t1_navTop_pl0cg1c0r2&pf_rd_p=334a4a9c-12d2-4c3f-aee6-ae0cbc6a1eb0&pf_rd_r=G97M2ZS7K3HN63G18NNR&pageLoadId=pn80rFD9YdZkB6dd&creativeId=7ba42fdf-1145-4990-b754-d2de428ba482

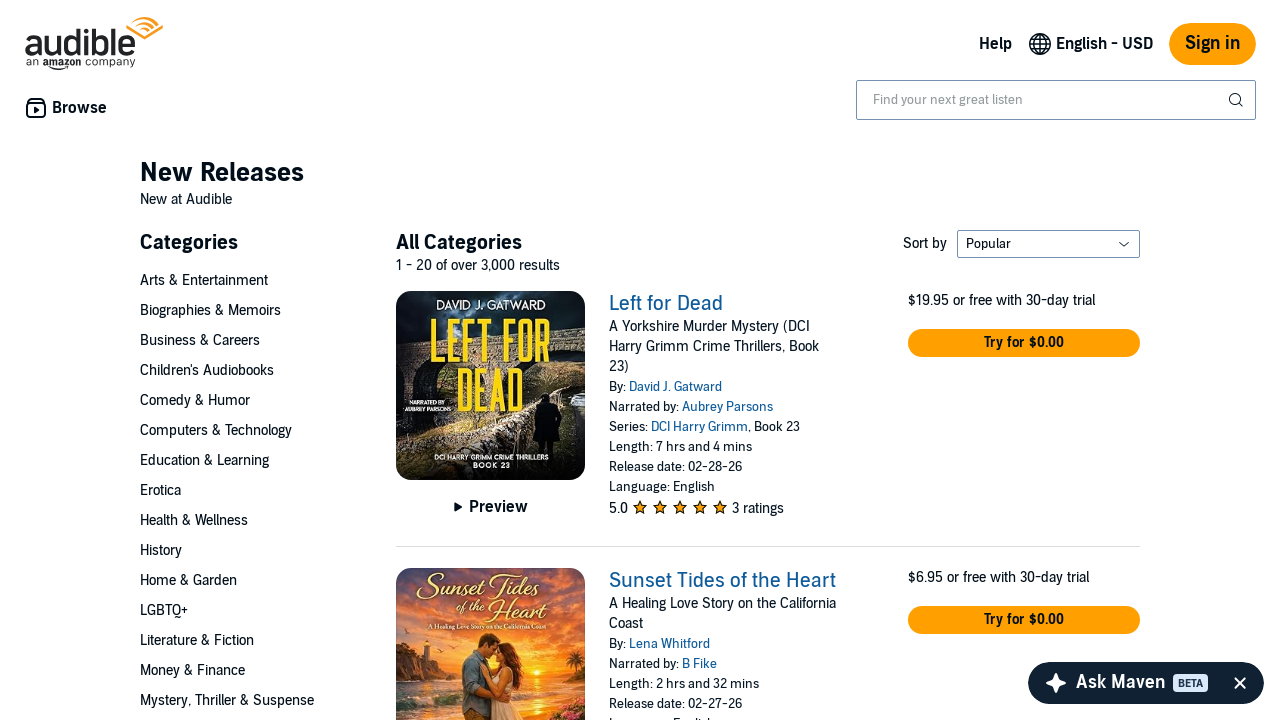

Waited for product container to load on Audible new releases page
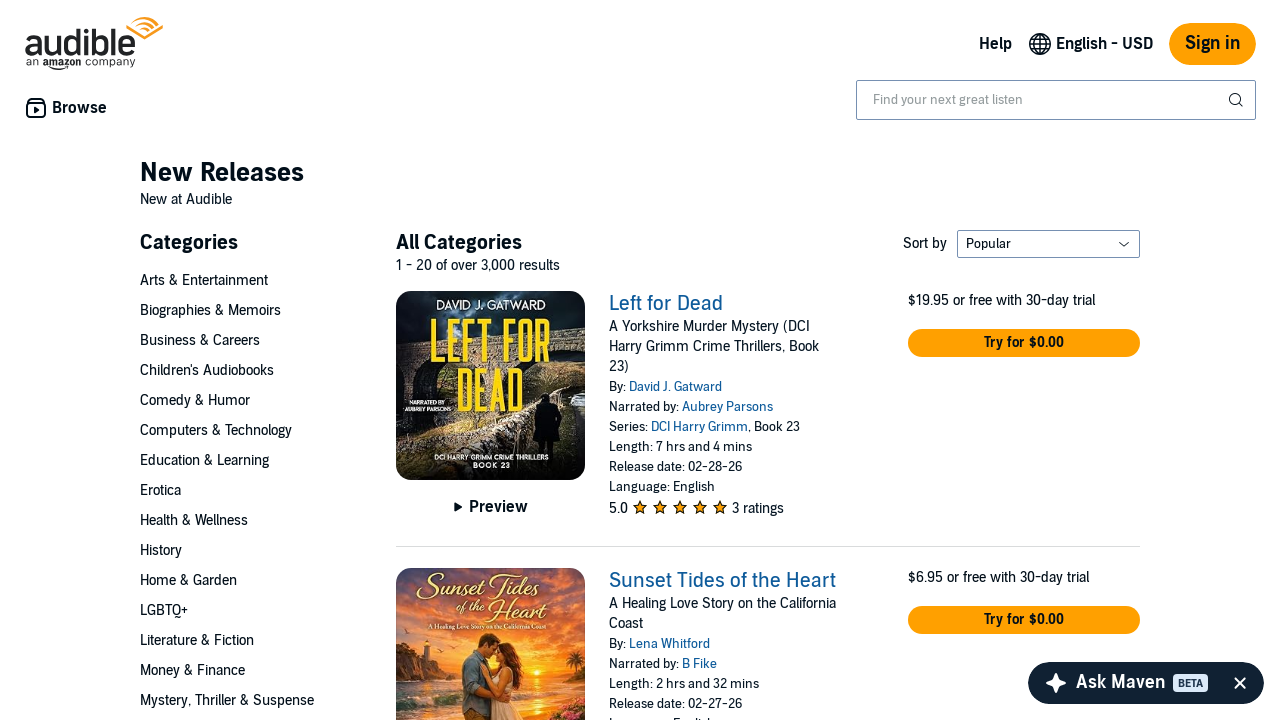

Waited for product list items to be visible
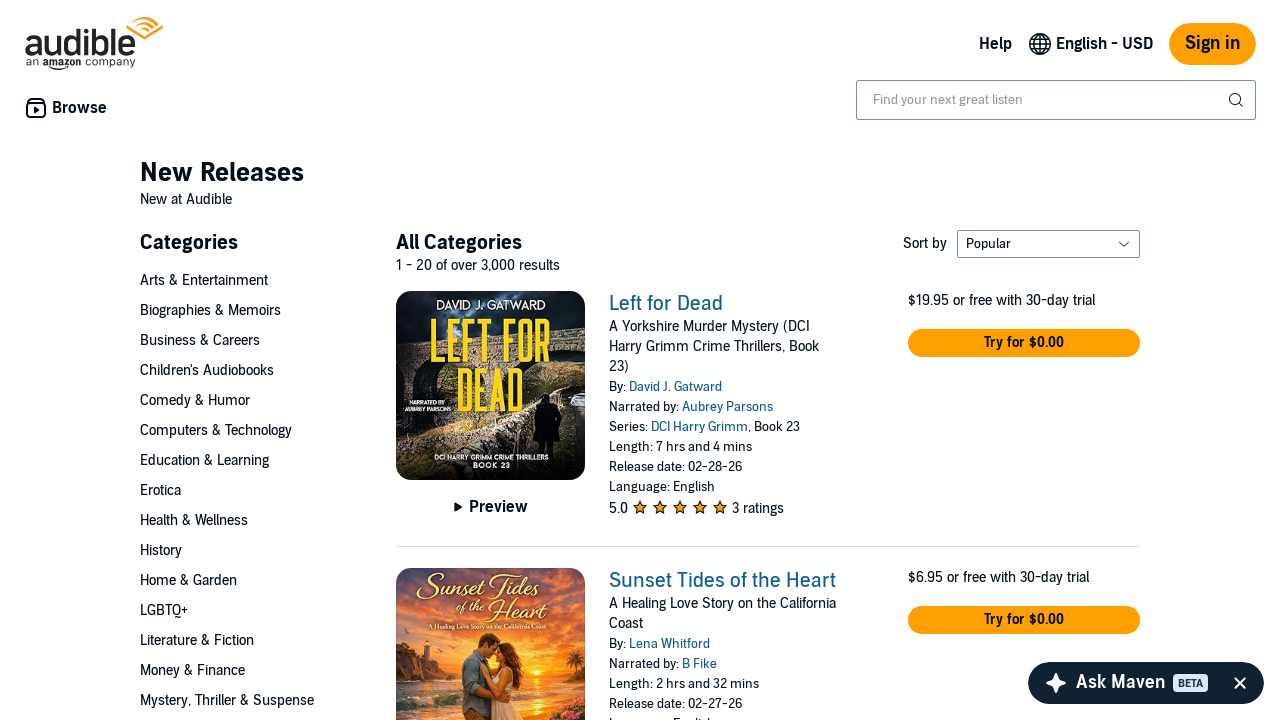

Verified pagination elements are present
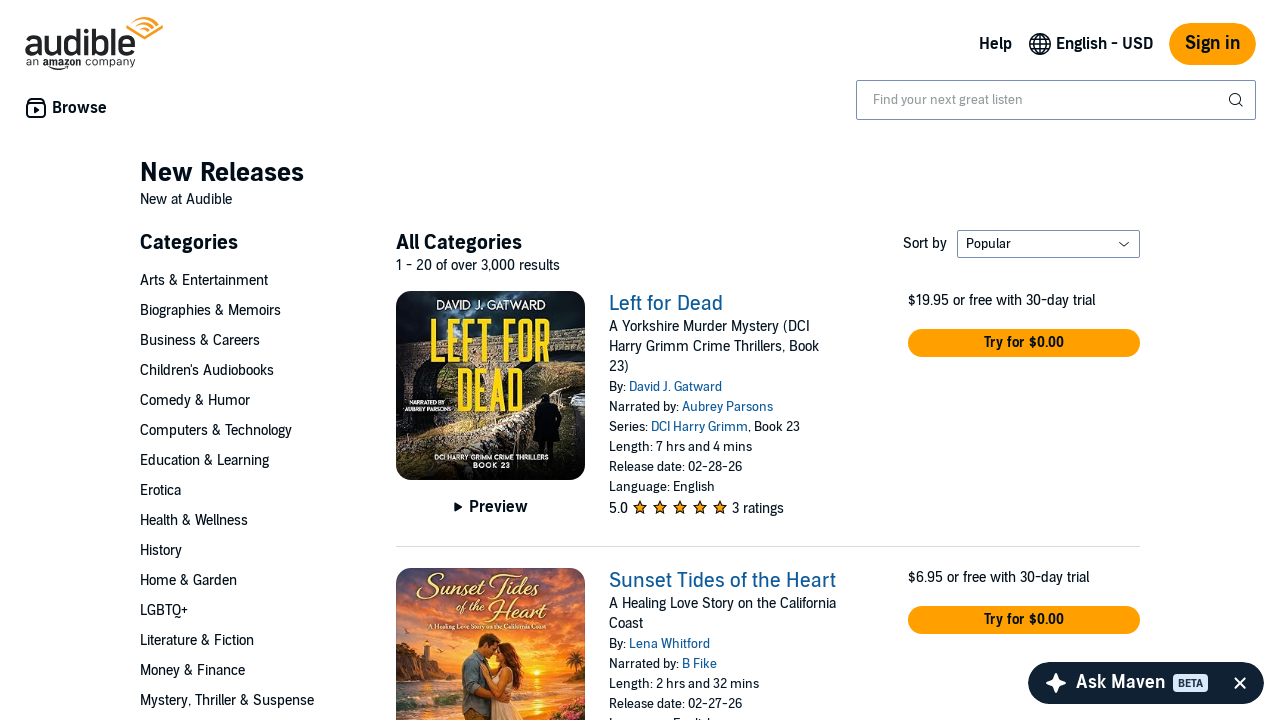

Clicked next page button to navigate to page 2 at (1124, 536) on span.nextButton
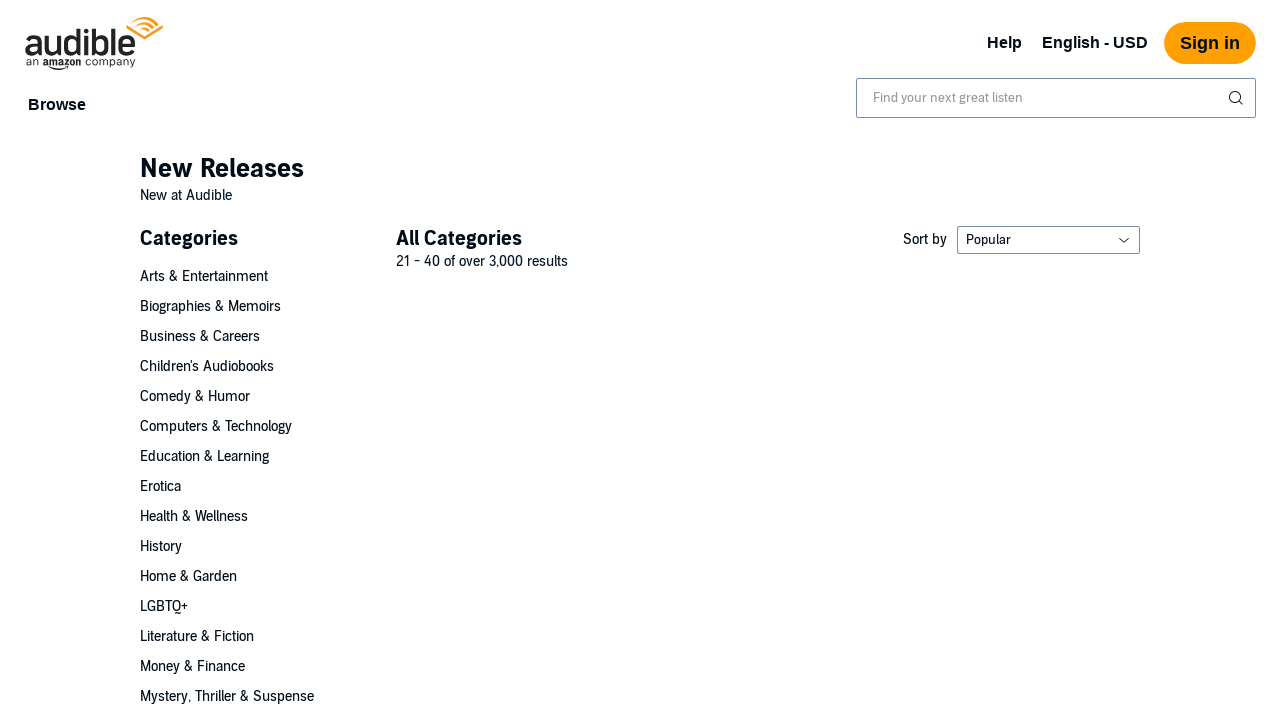

Waited for new page's product list items to load
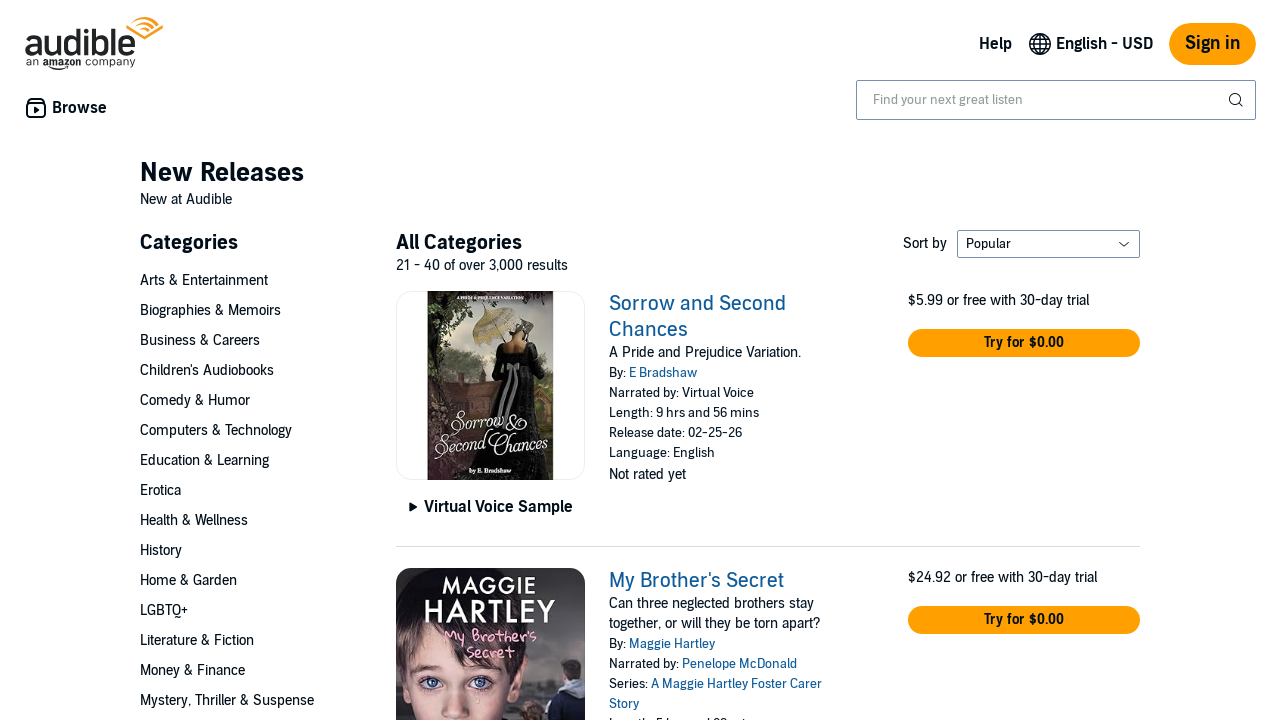

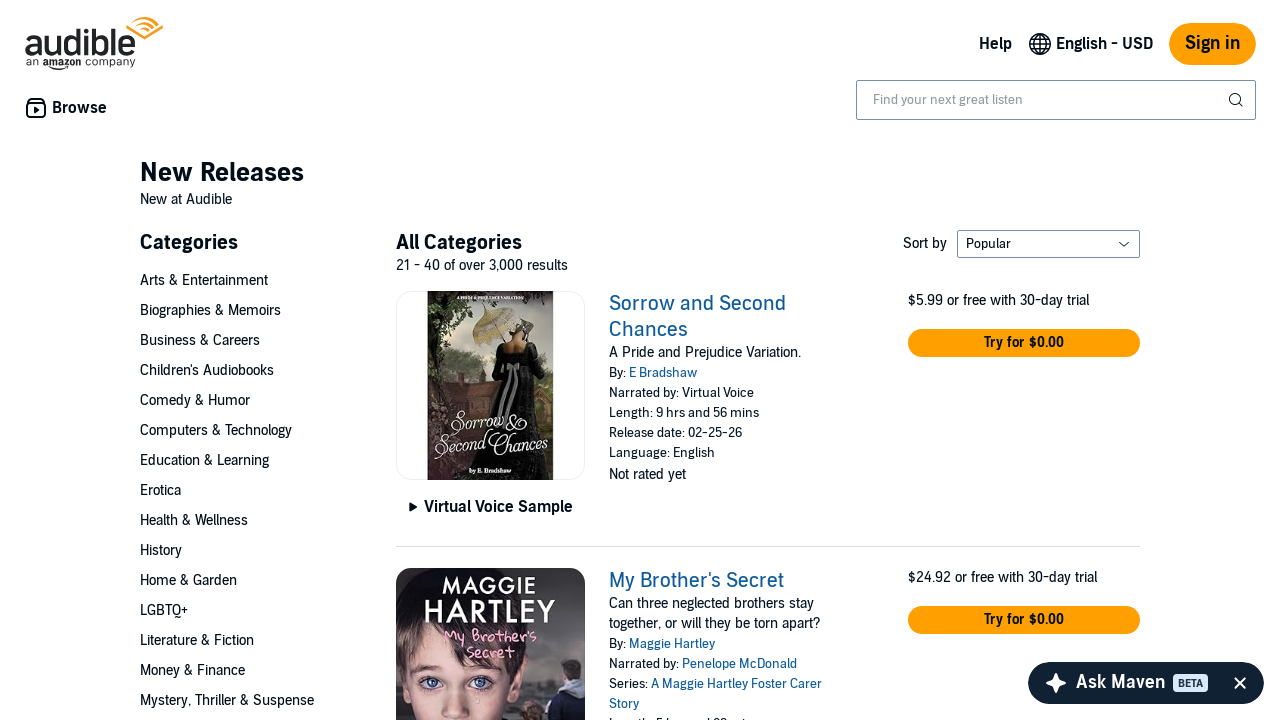